Navigates to file hosting website and verifies the page loads correctly

Starting URL: http://www.filehosting.org

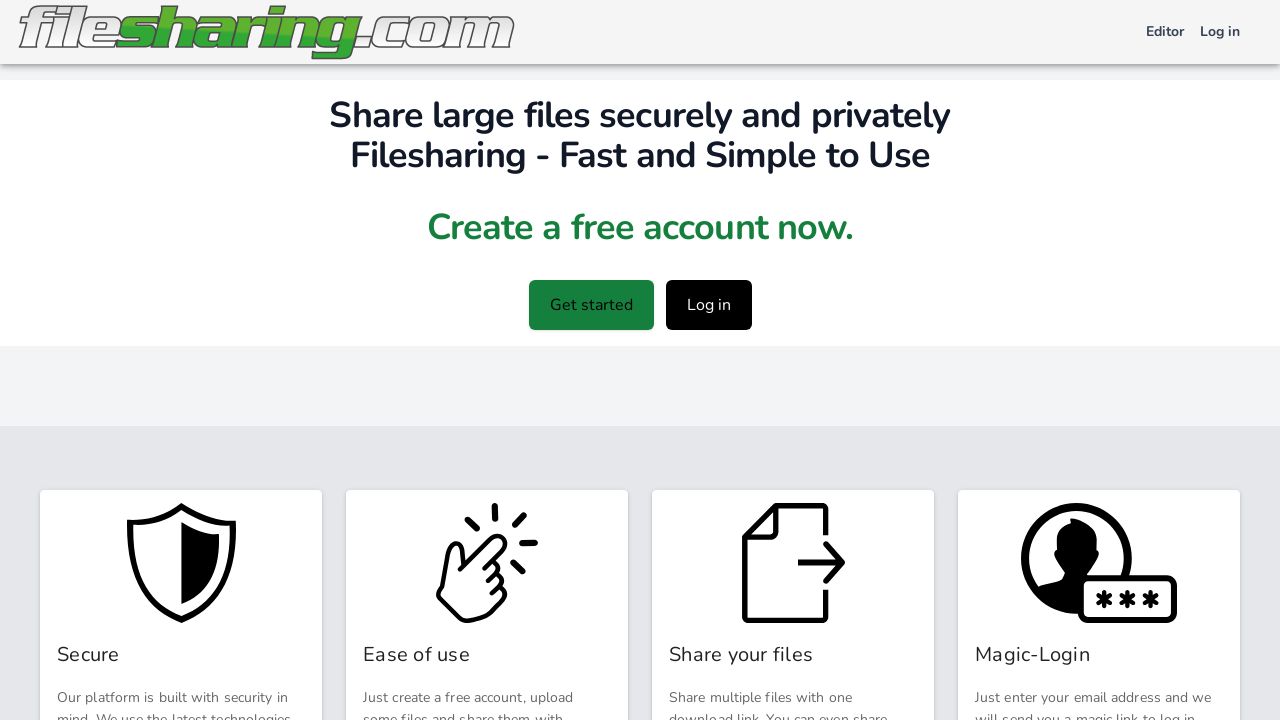

Navigated to filehosting.org
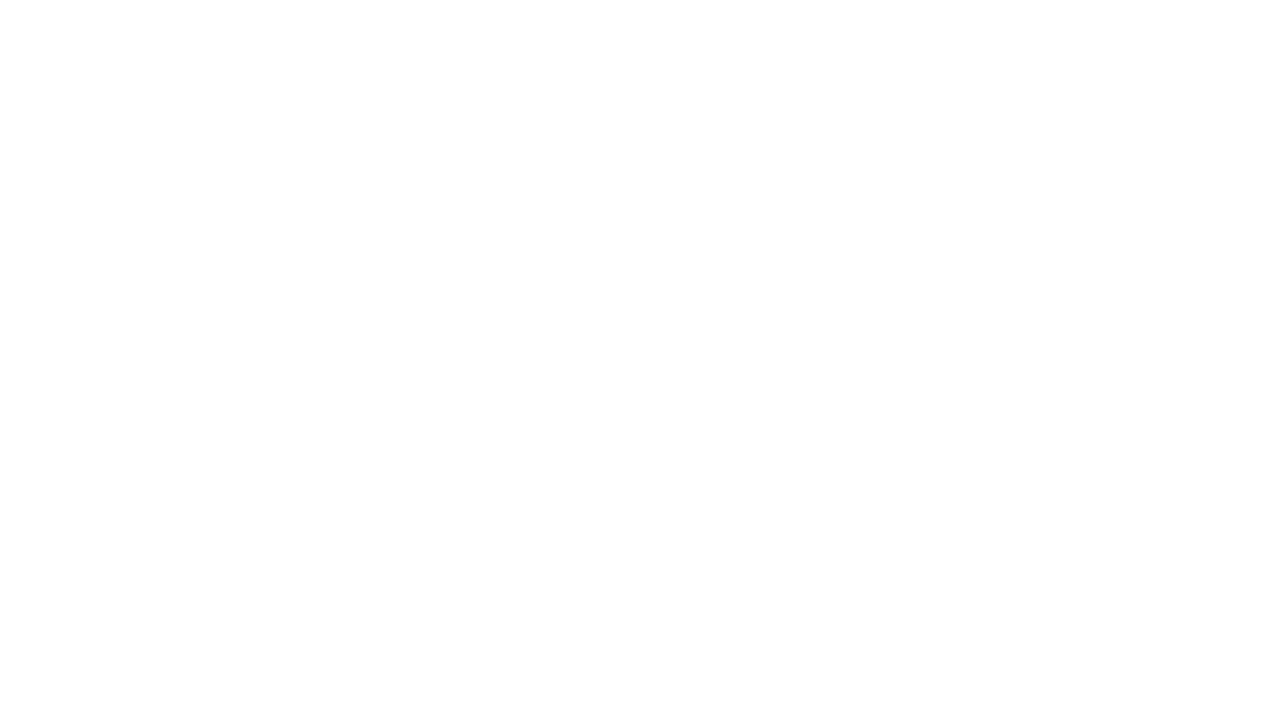

Page loaded - DOM content fully rendered
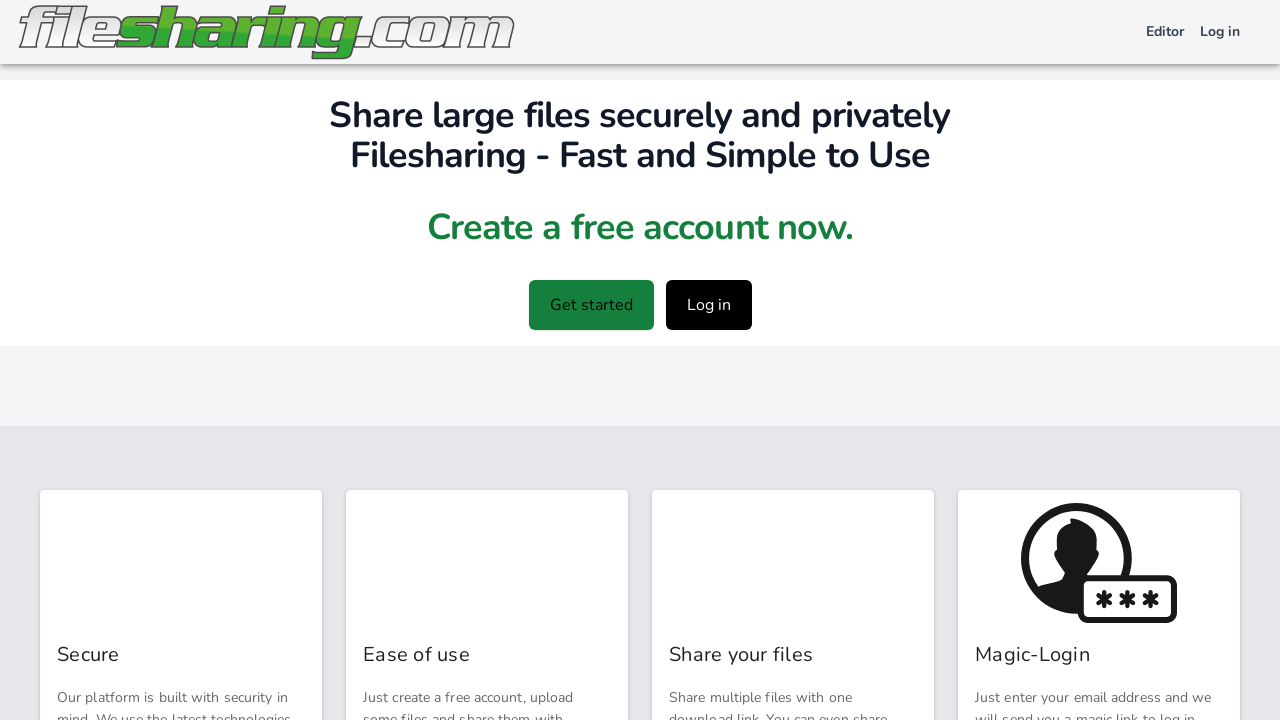

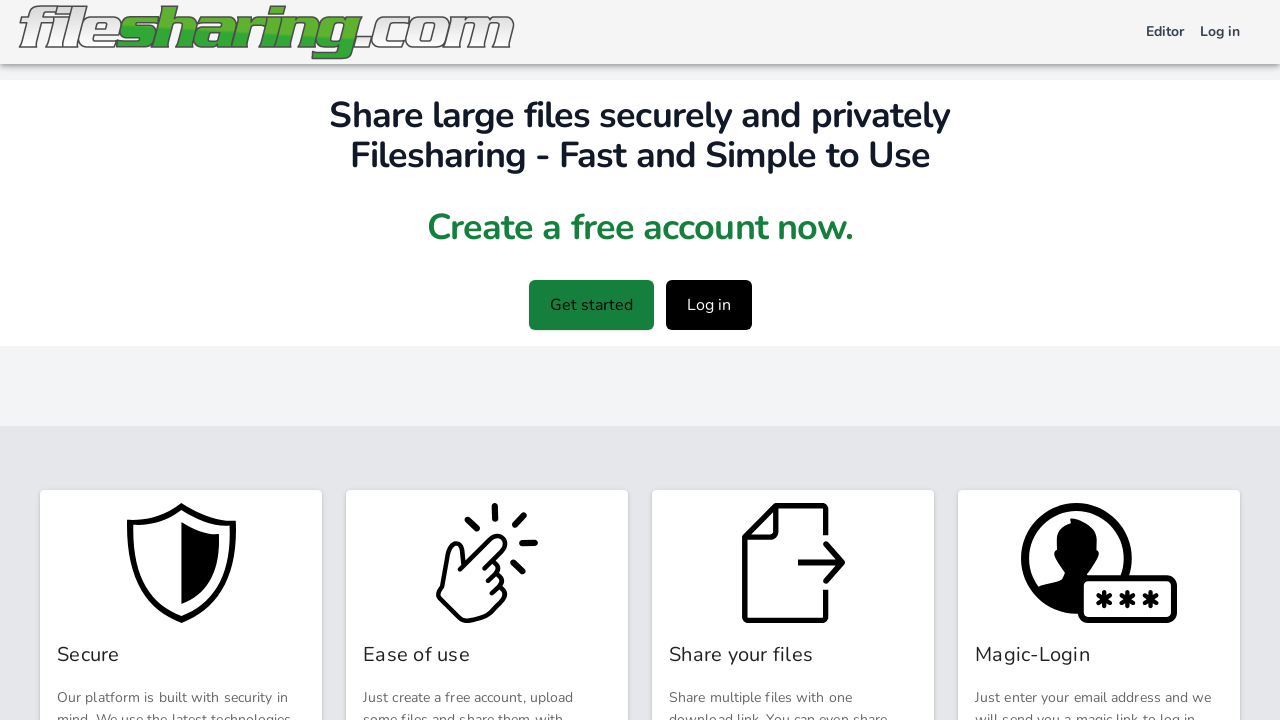